Tests drag and drop functionality on jQuery UI demo page by dragging an element and dropping it onto a target area

Starting URL: http://jqueryui.com/droppable/

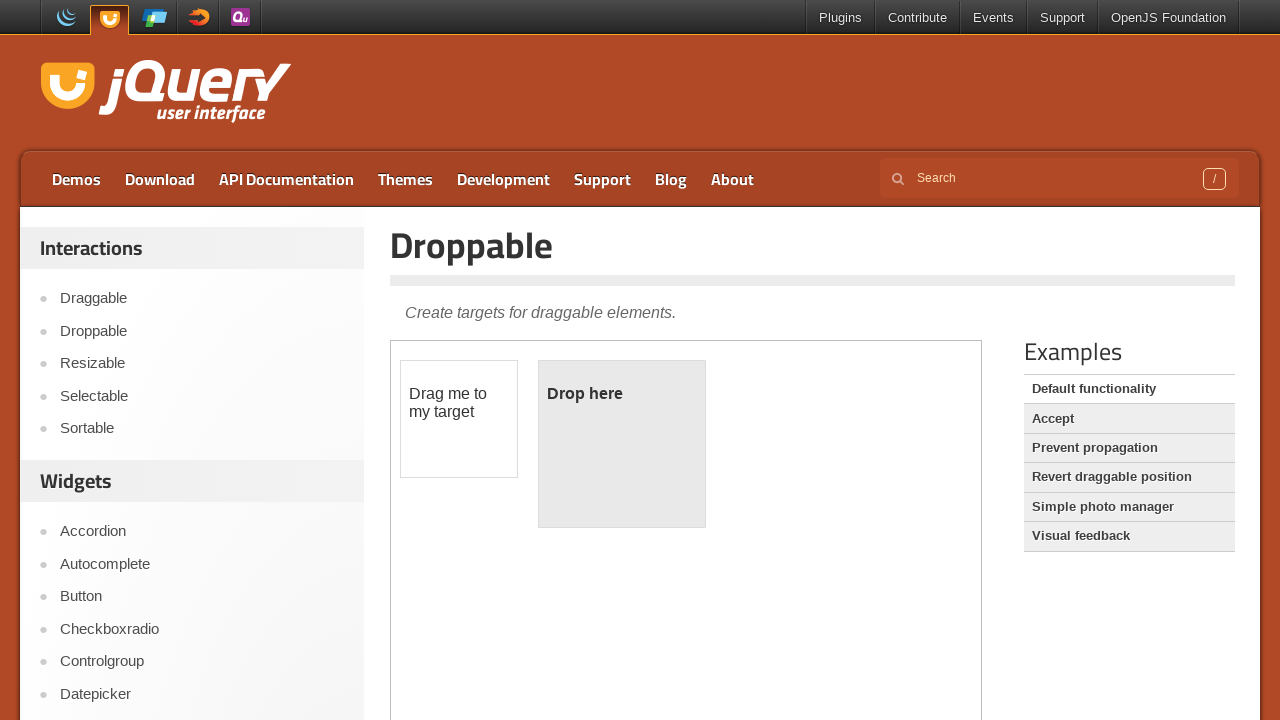

Navigated to jQuery UI droppable demo page
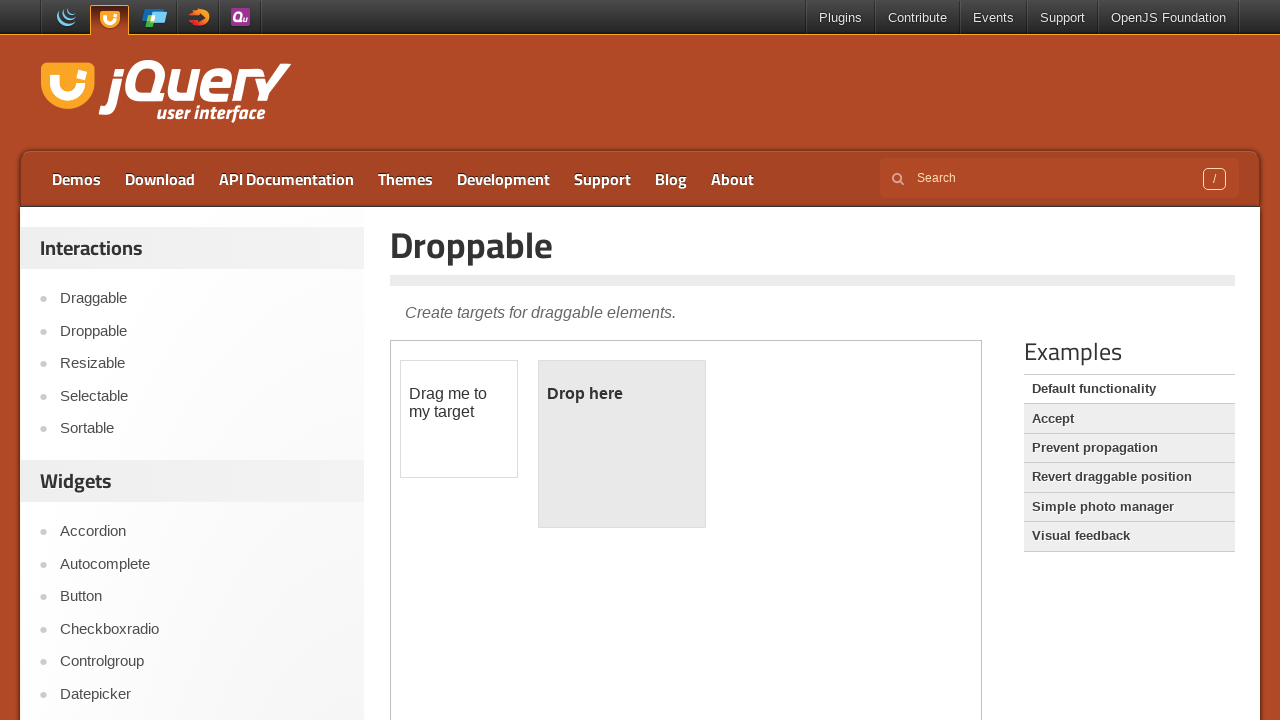

Located the demo iframe
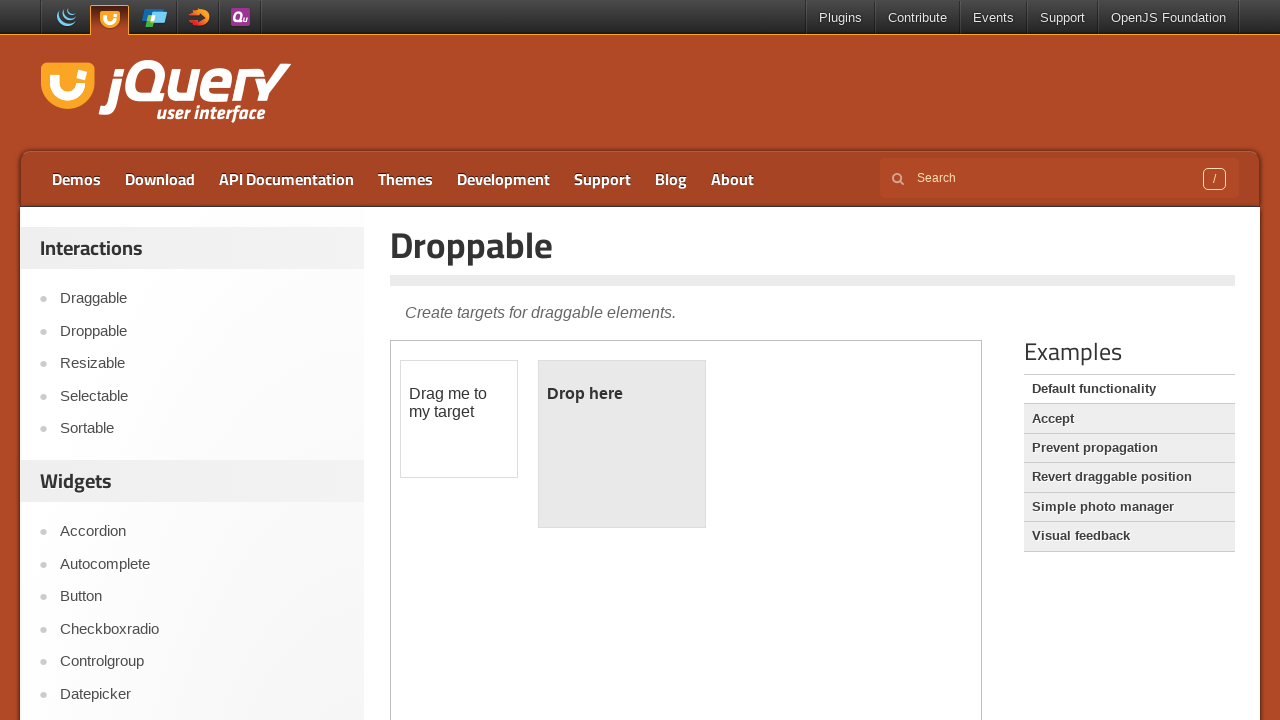

Located the draggable element
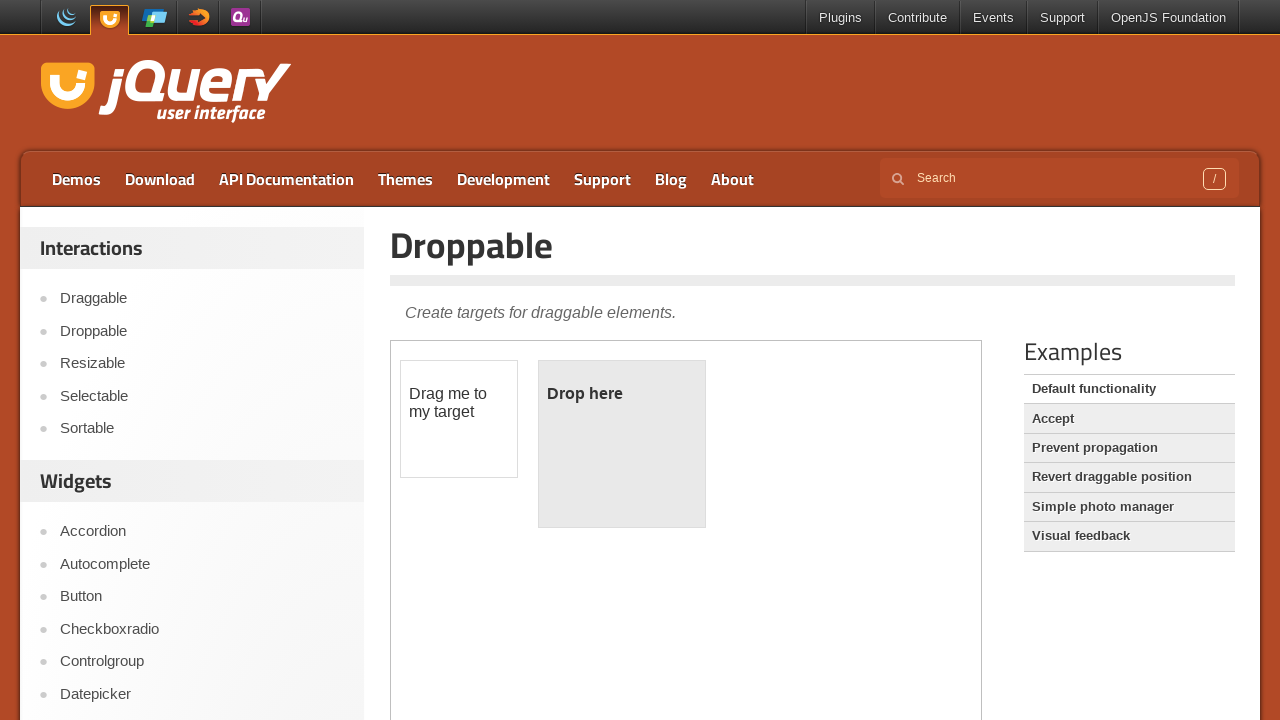

Located the droppable target element
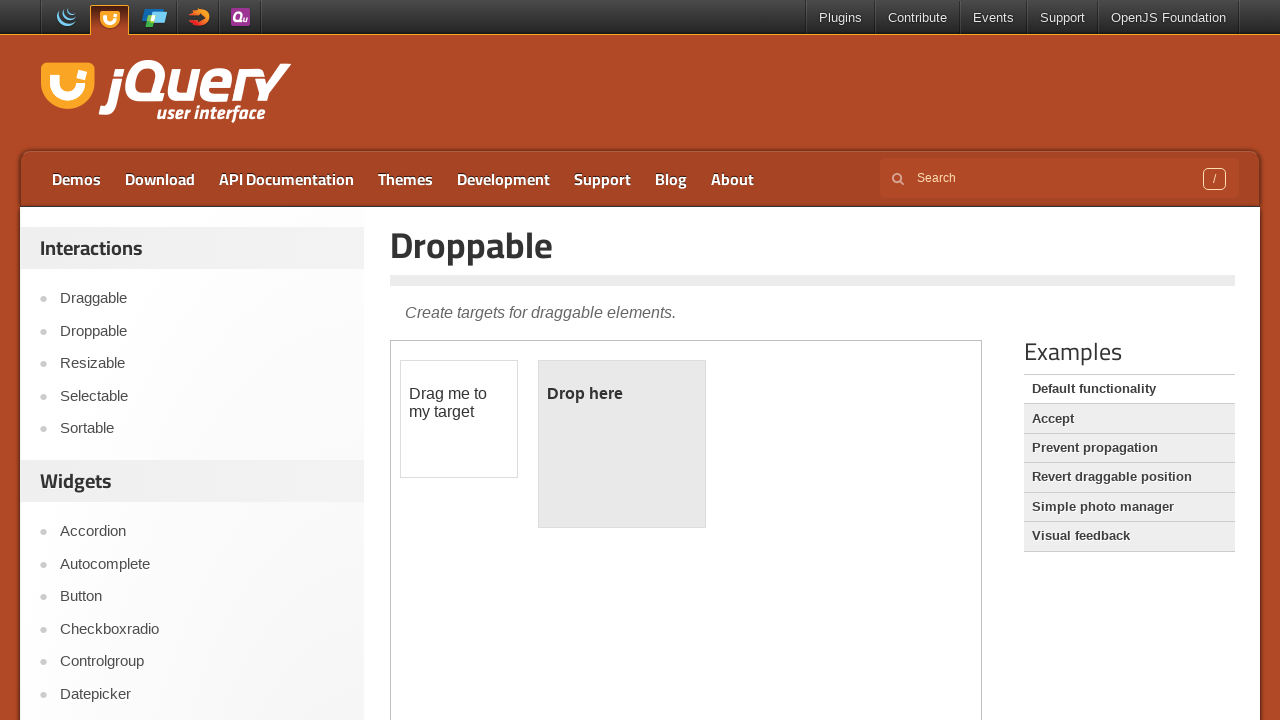

Dragged and dropped the element onto the target area at (622, 444)
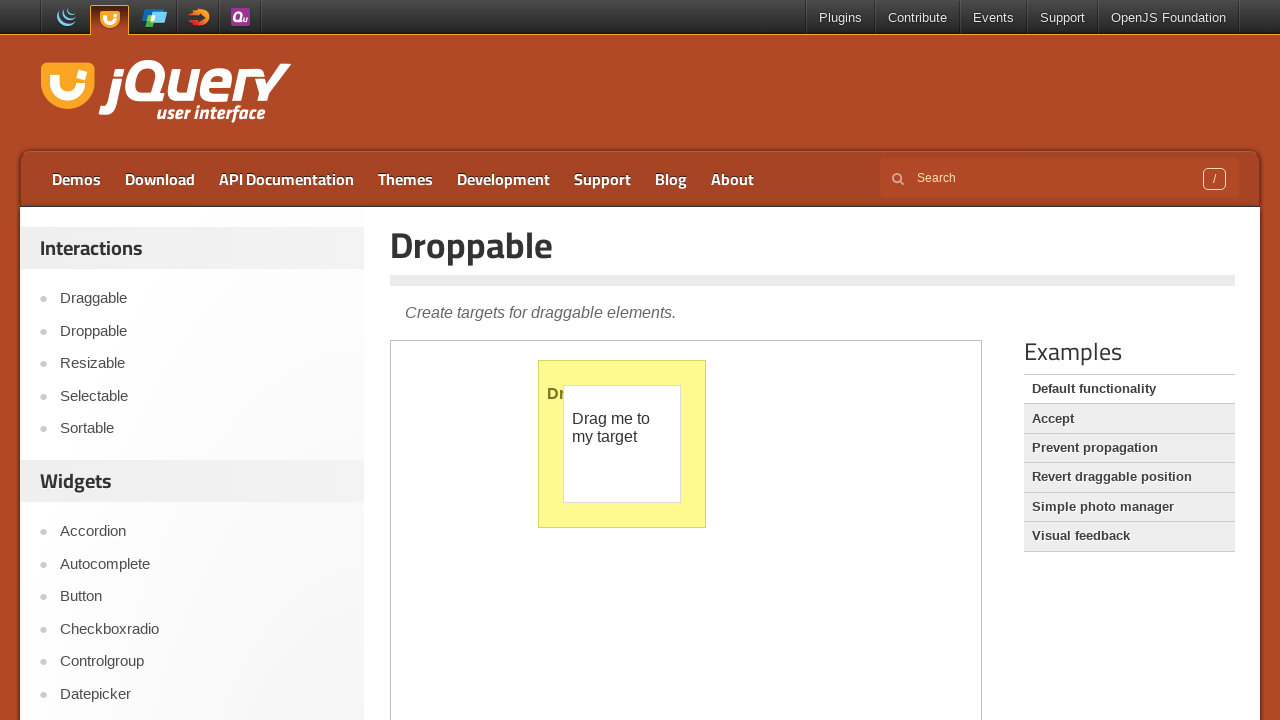

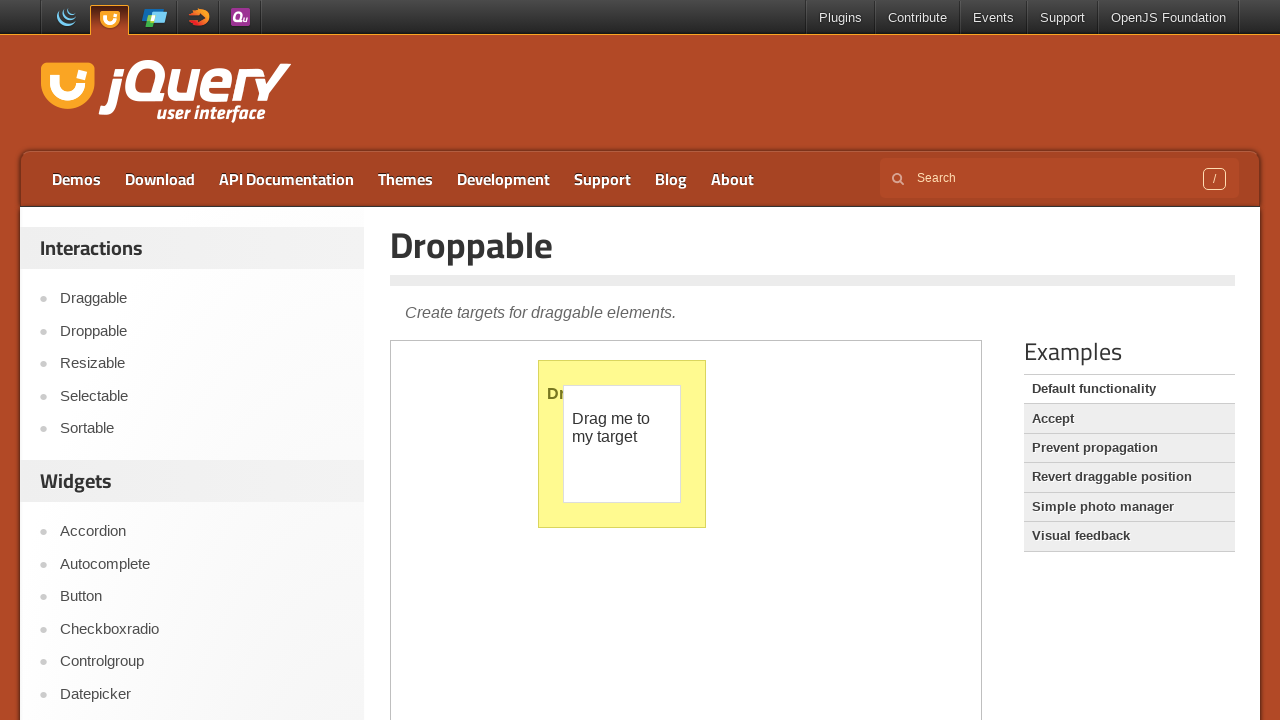